Tests selecting a checkbox and verifying its checked state

Starting URL: http://the-internet.herokuapp.com/dynamic_controls

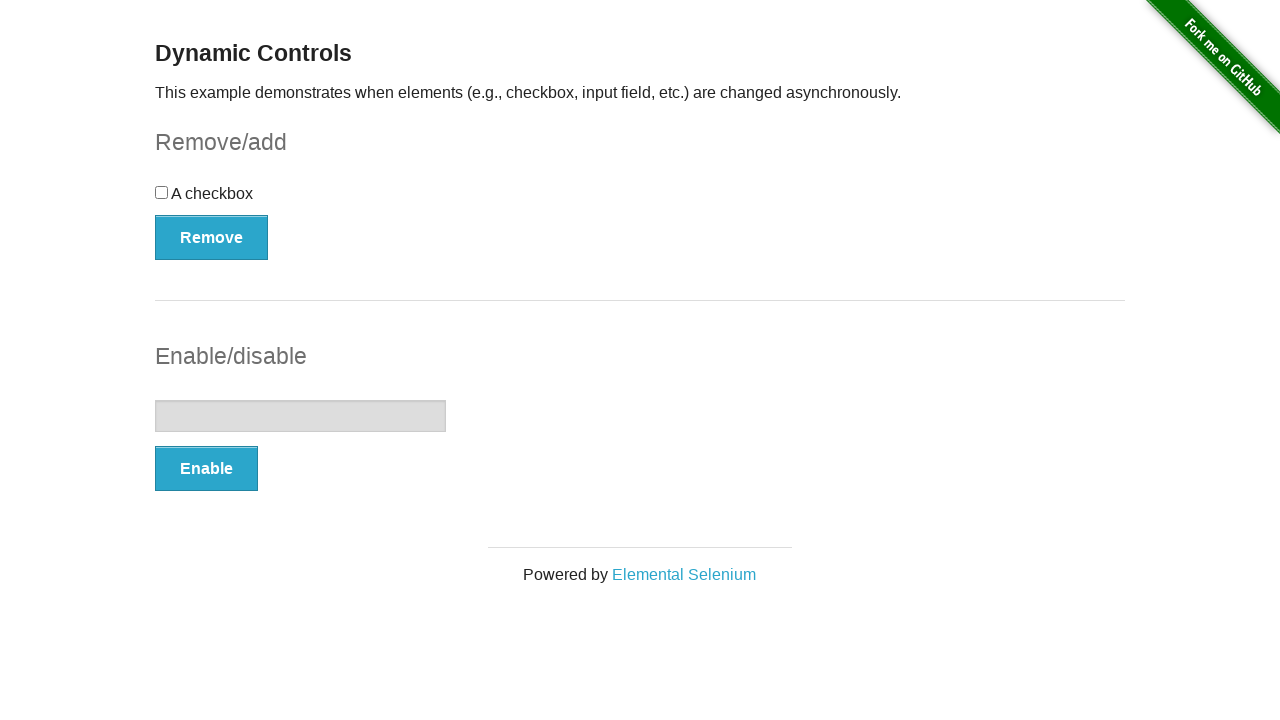

Navigated to dynamic controls page
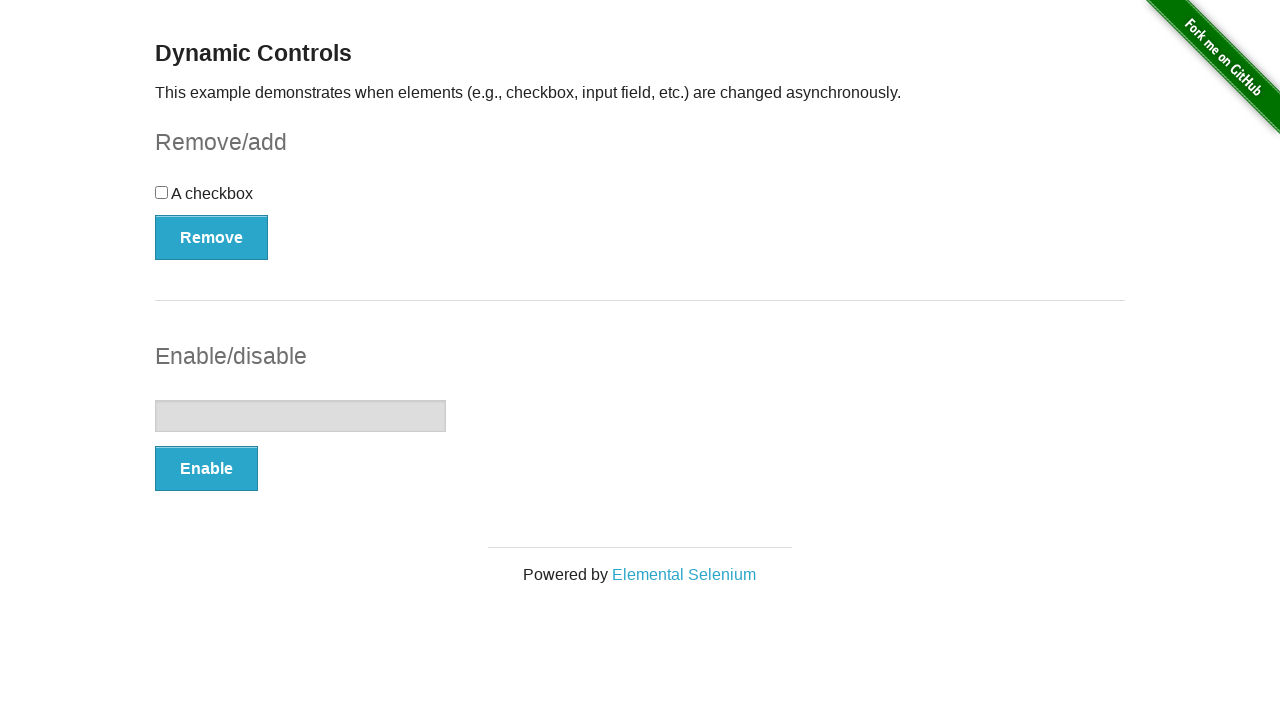

Checked the checkbox at (162, 192) on xpath=//input[@type='checkbox']
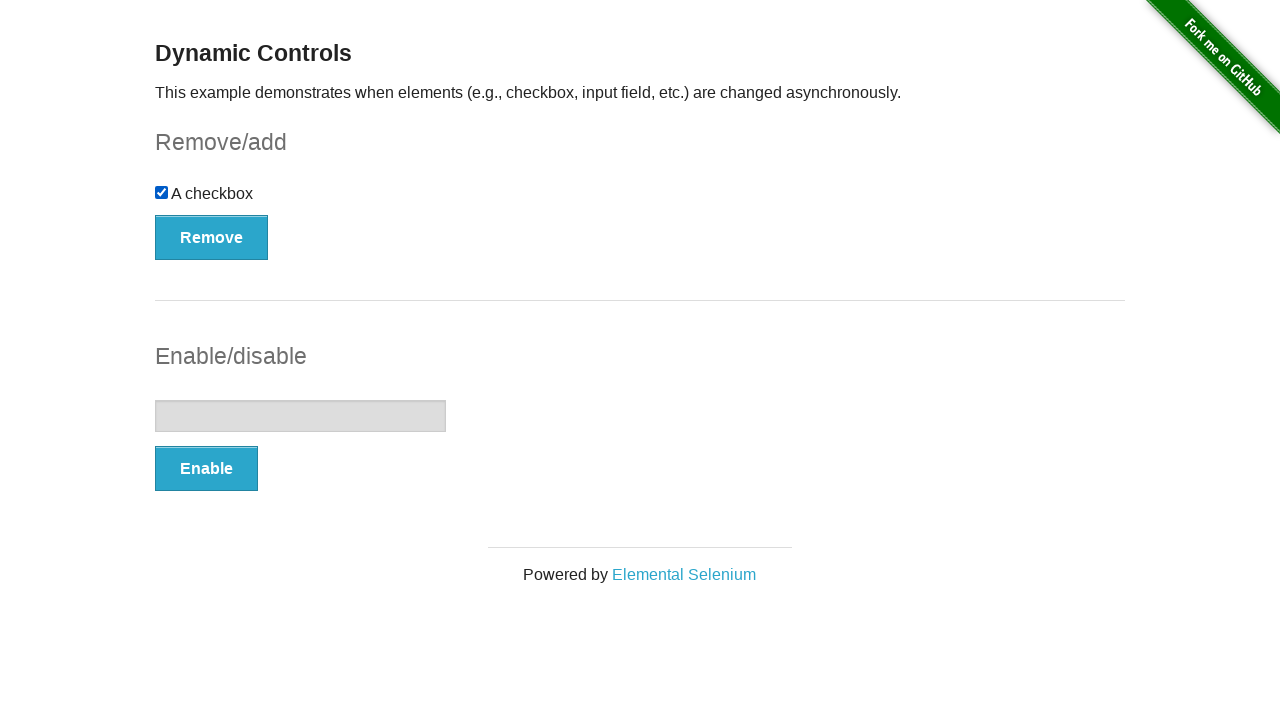

Verified checkbox is in checked state
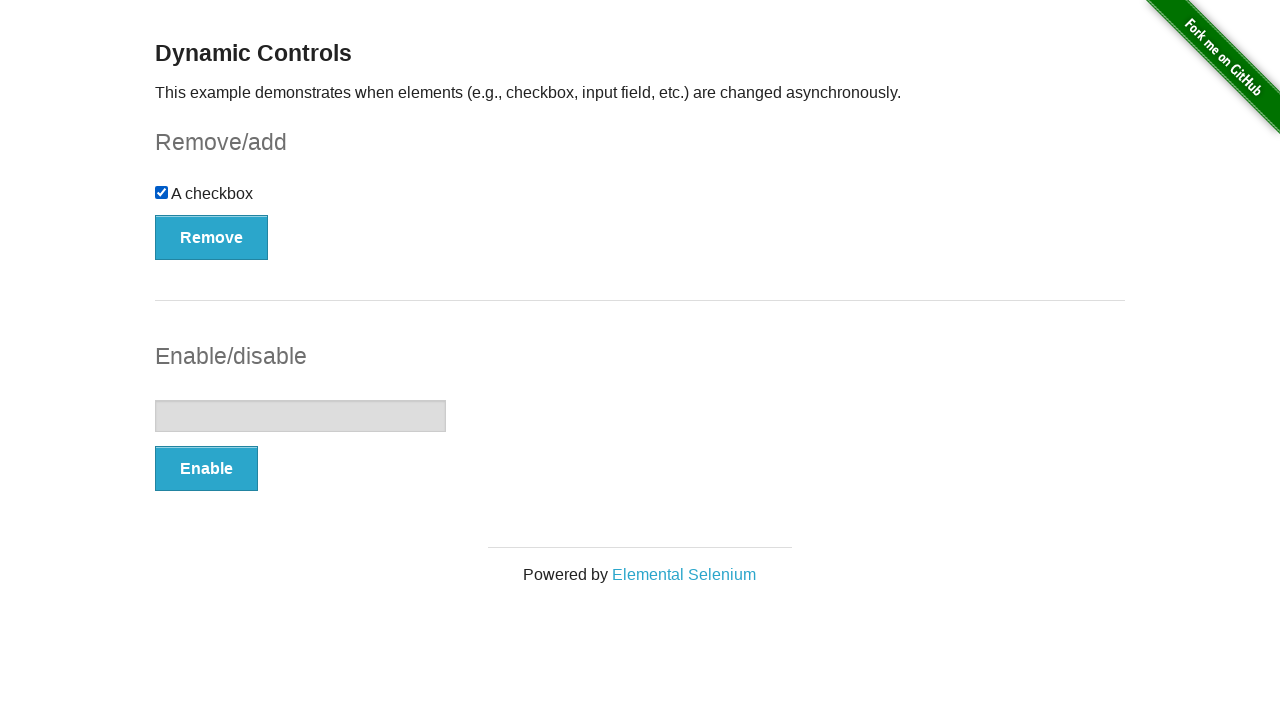

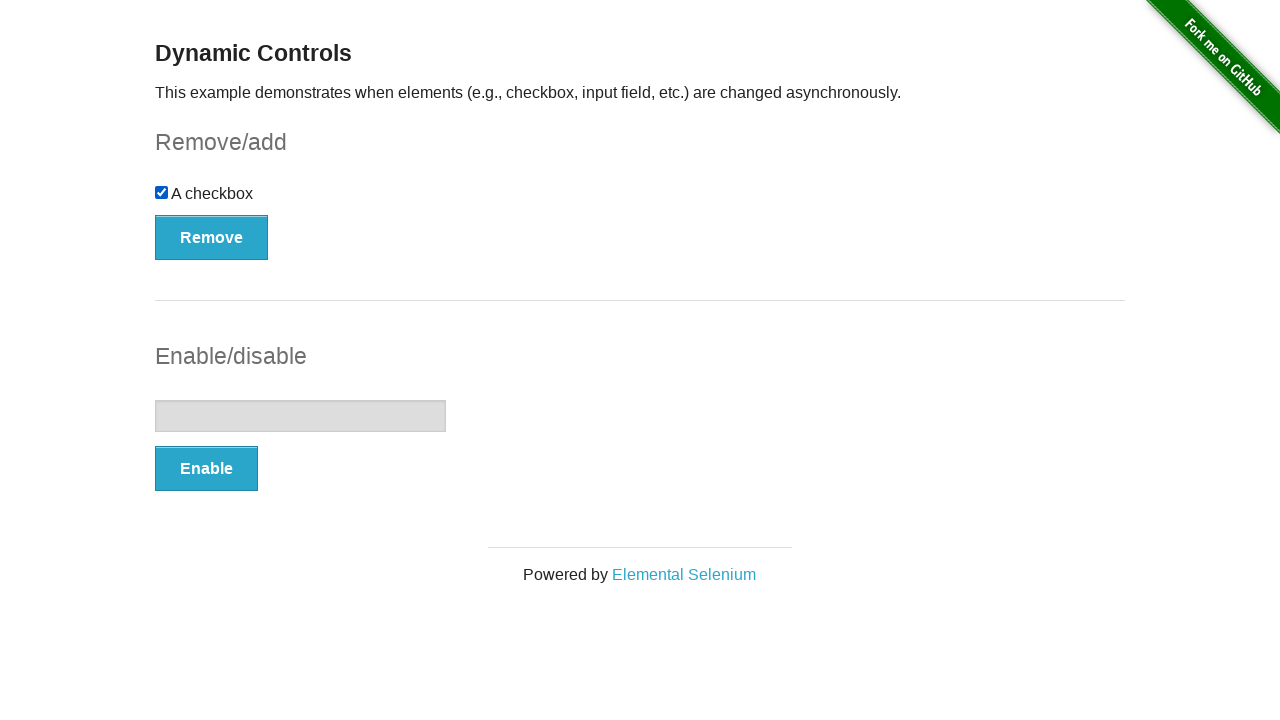